Tests a form submission by filling various input fields with generated data and verifying successful submission

Starting URL: https://bonigarcia.dev/selenium-webdriver-java/data-types.html

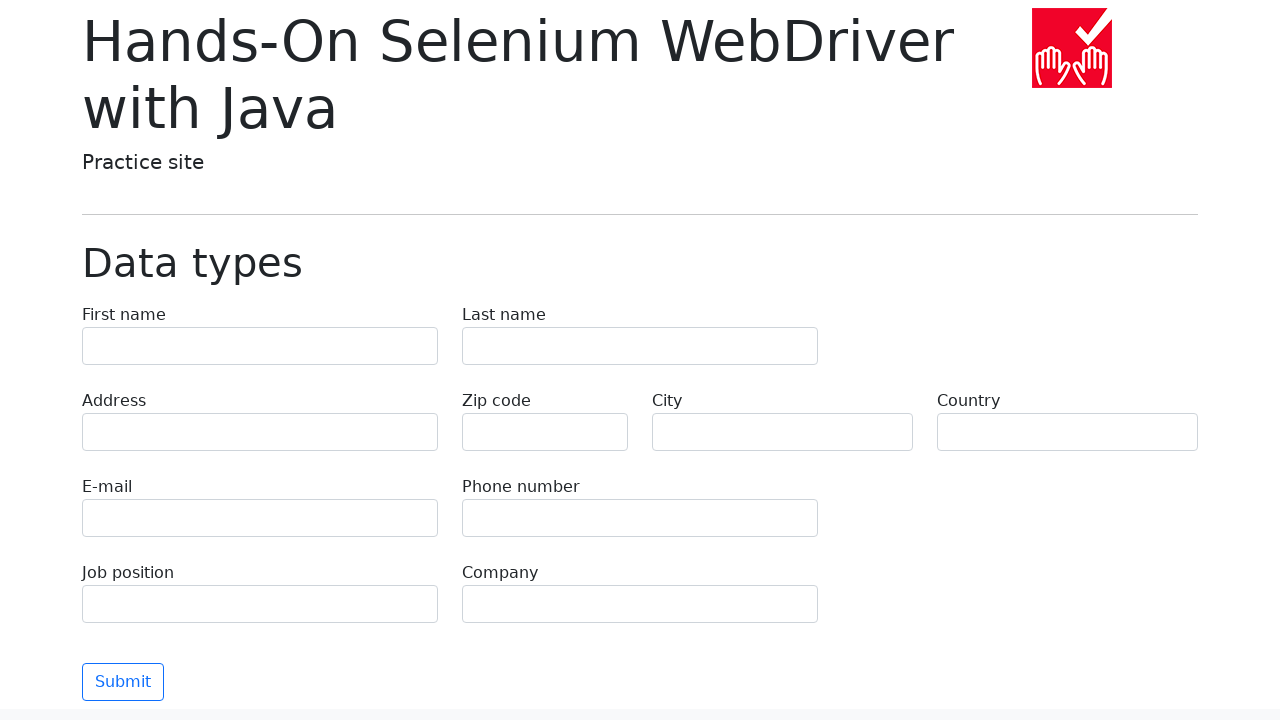

Filled first name field with 'Emily' on input[name='first-name']
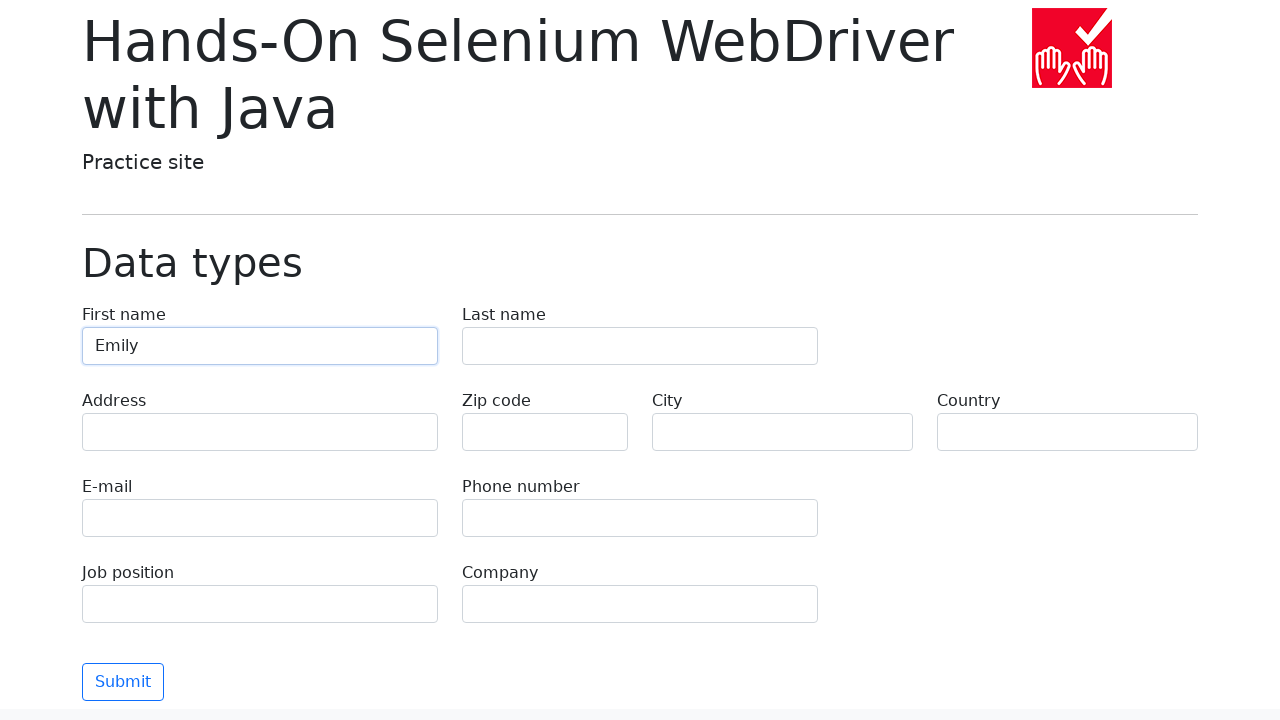

Filled last name field with 'Johnson' on input[name='last-name']
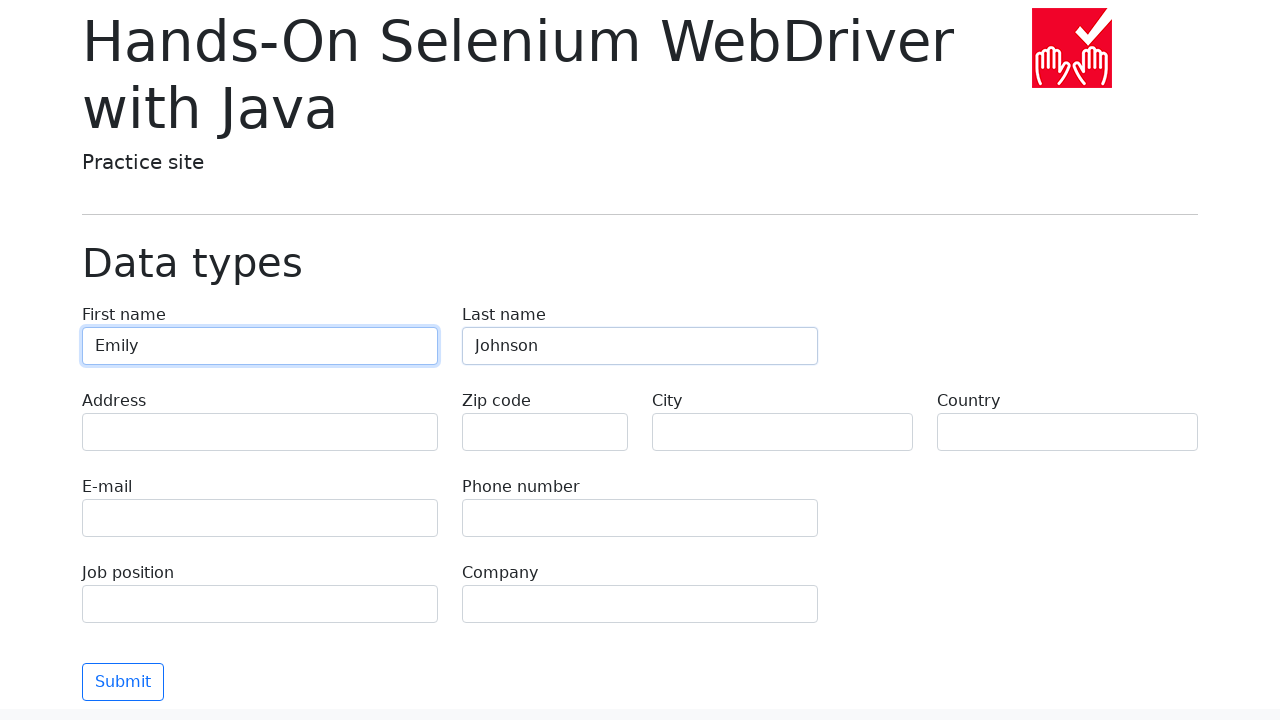

Filled address field with '123 Maple Street, Apt 4B' on input[name='address']
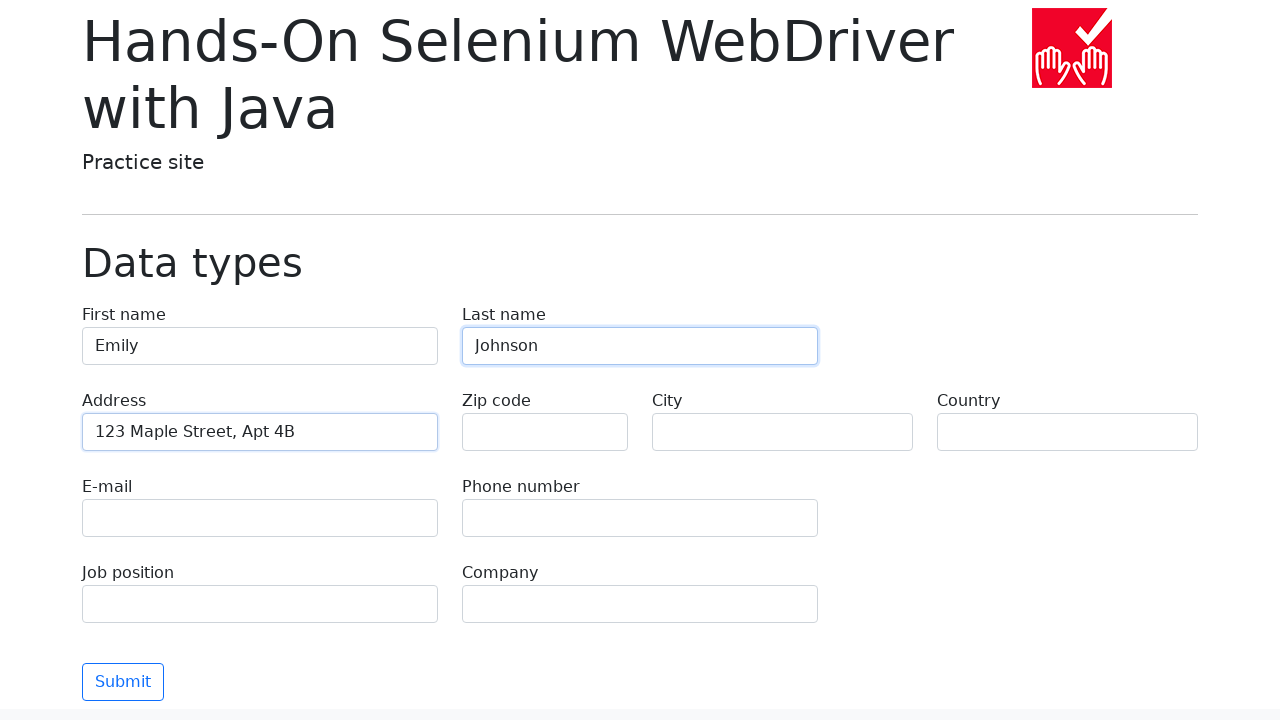

Filled zip code field with '90210' on input[name='zip-code']
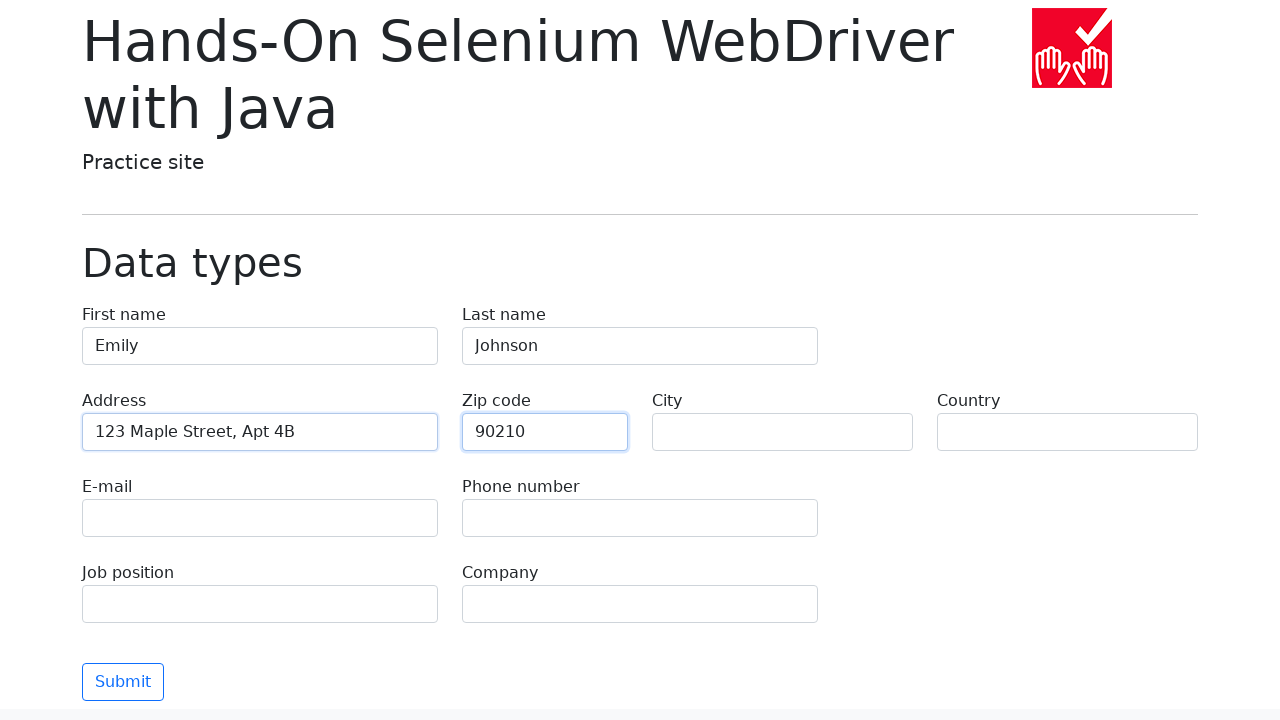

Filled city field with 'Los Angeles' on input[name='city']
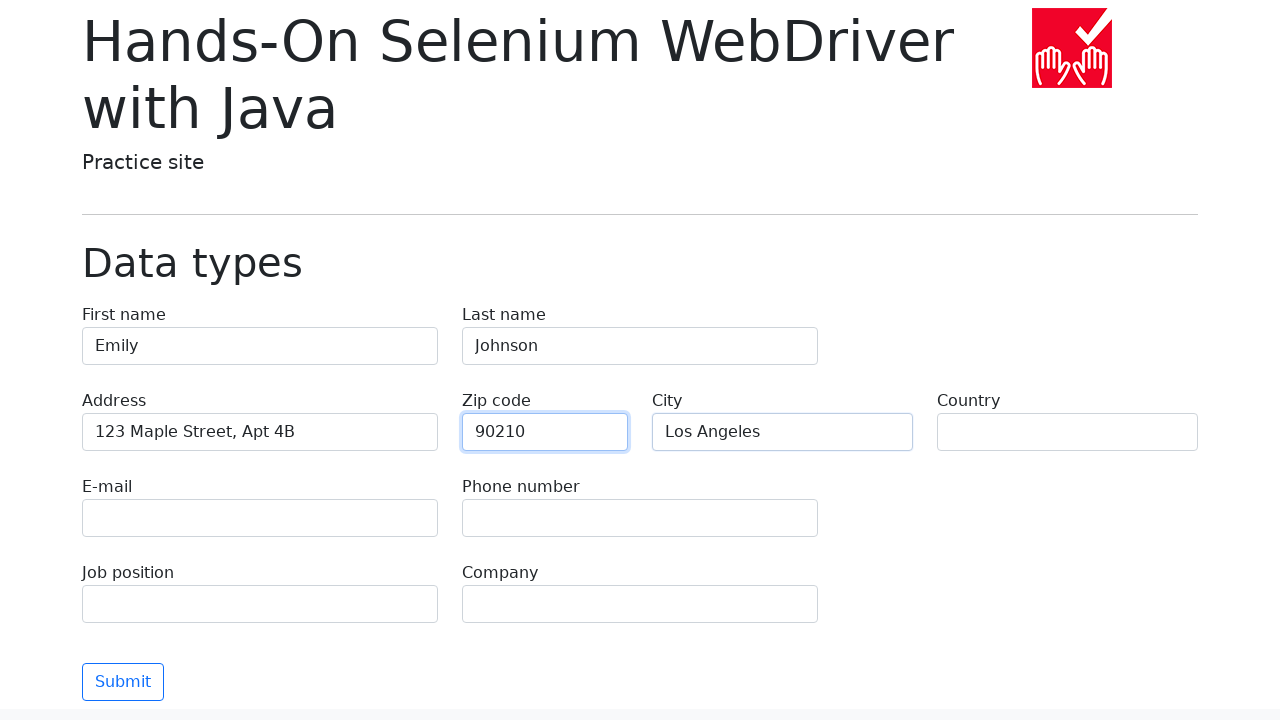

Filled country field with 'United States' on input[name='country']
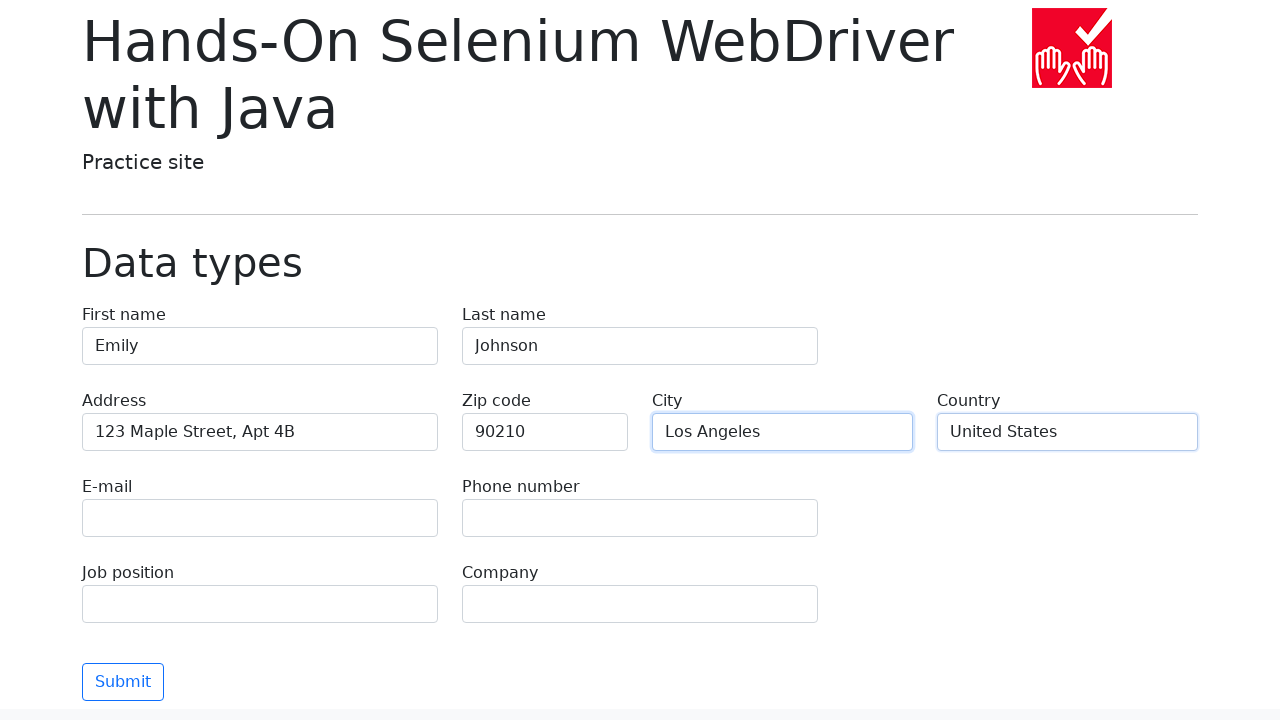

Filled email field with 'emily.johnson@example.com' on input[name='e-mail']
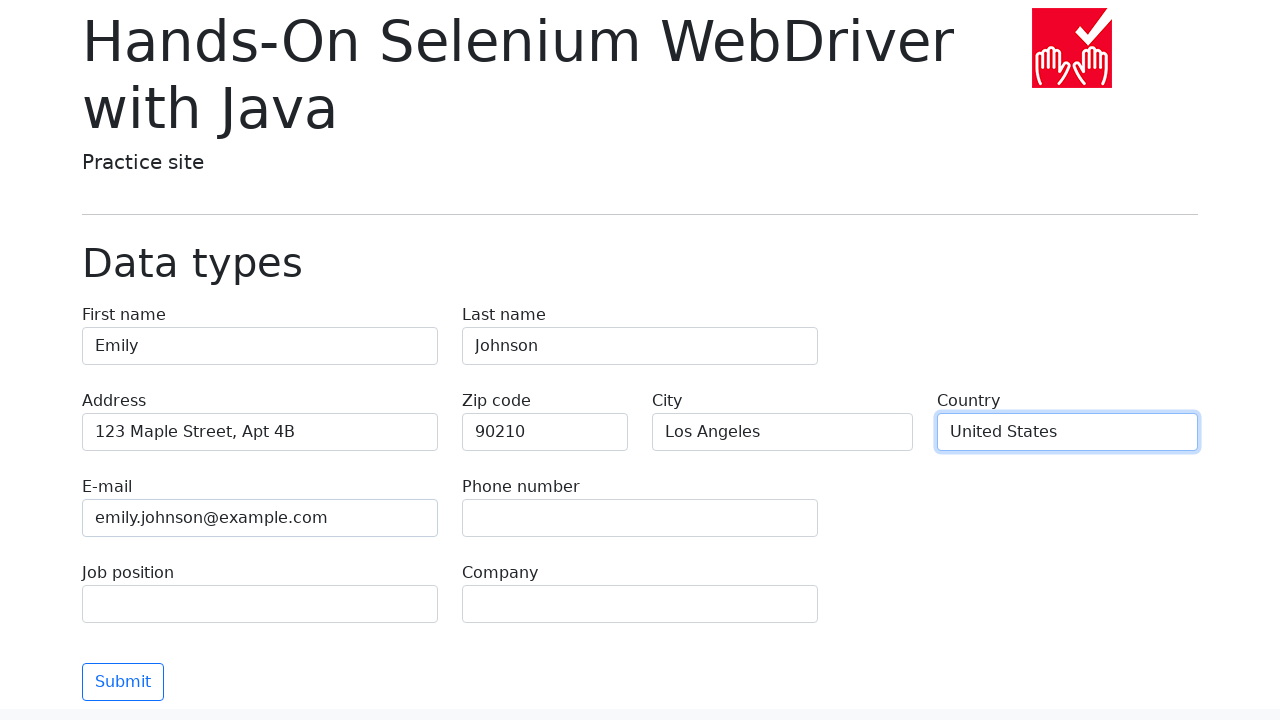

Filled phone field with '+1-555-123-4567' on input[name='phone']
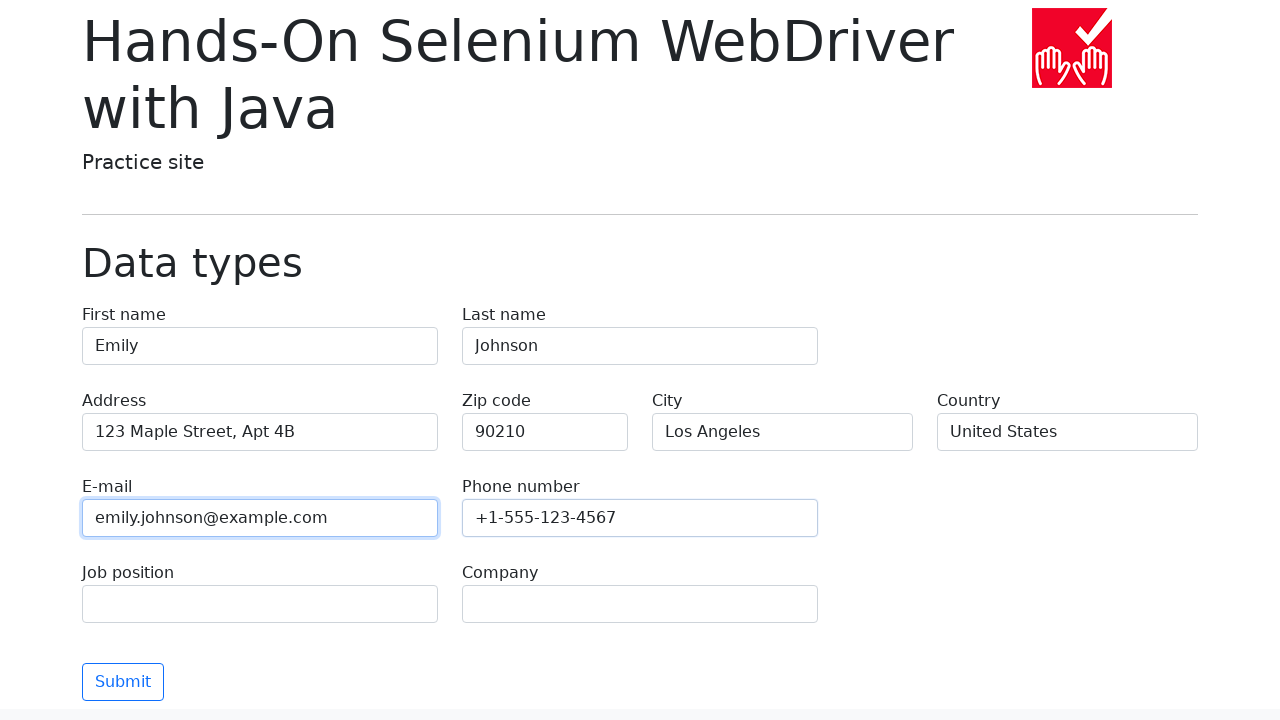

Filled job position field with 'Software Engineer' on input[name='job-position']
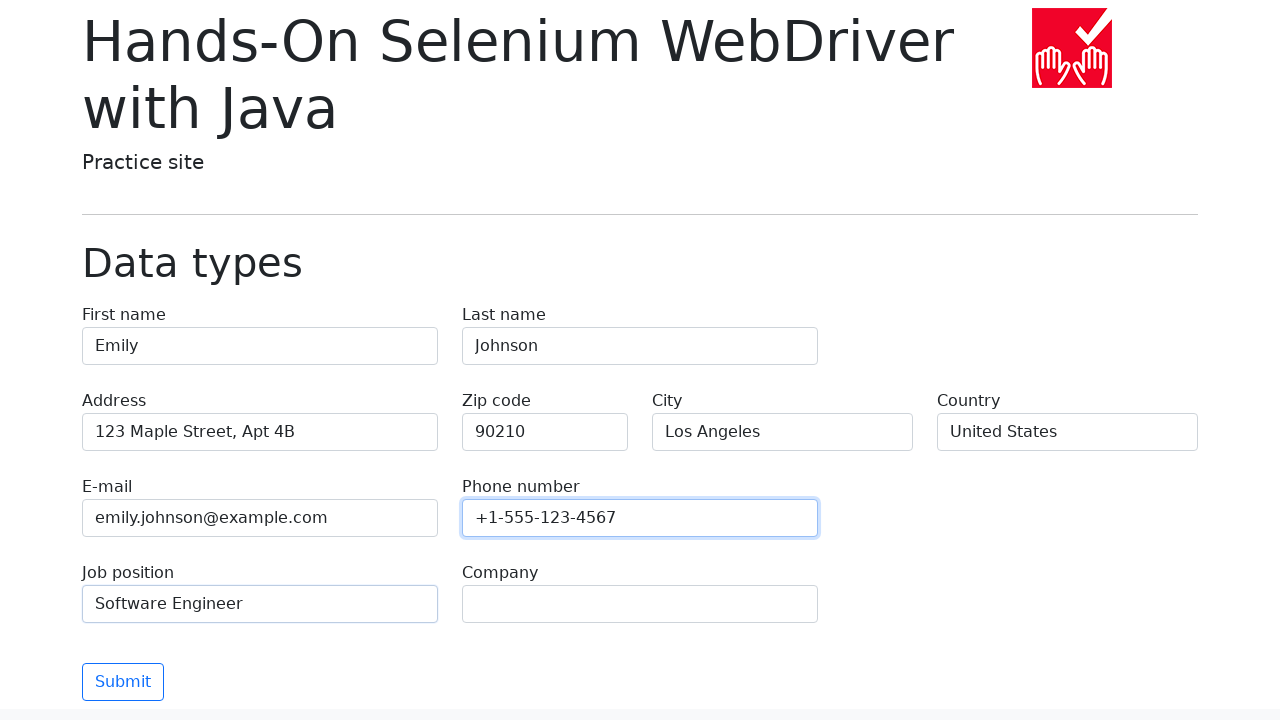

Filled company field with 'Tech Innovations Inc.' on input[name='company']
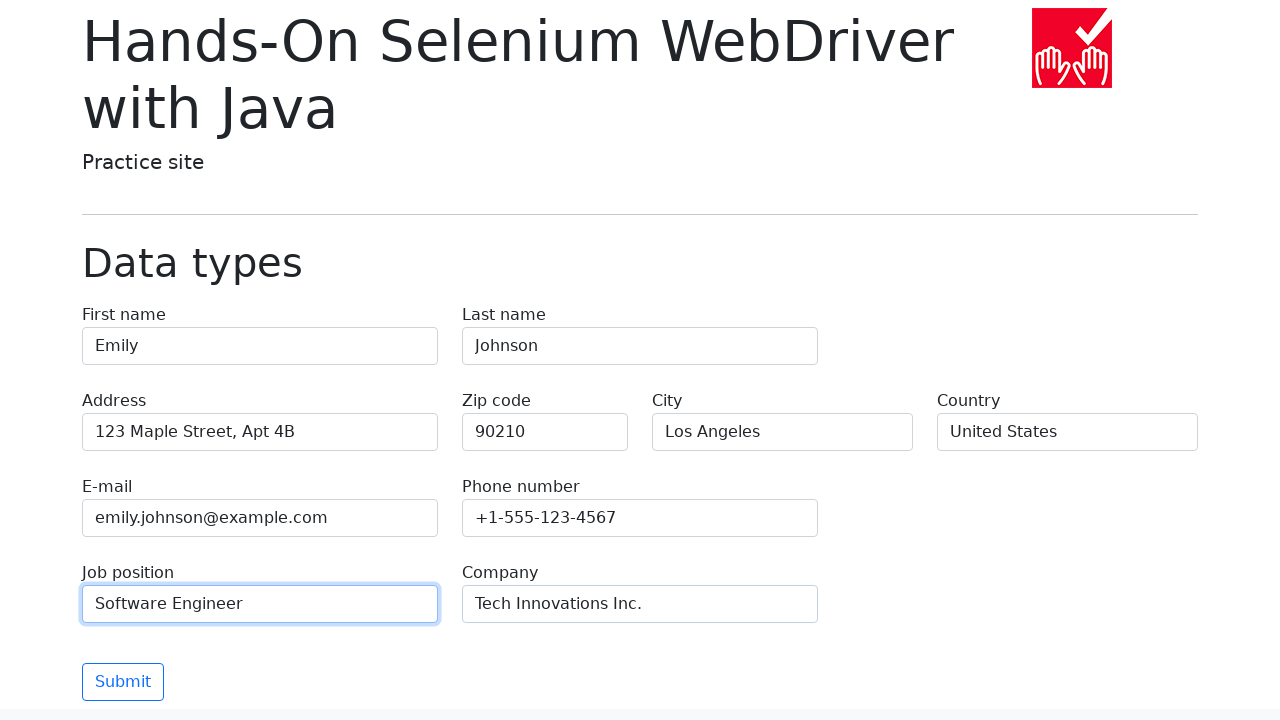

Submitted the form by pressing Enter on form
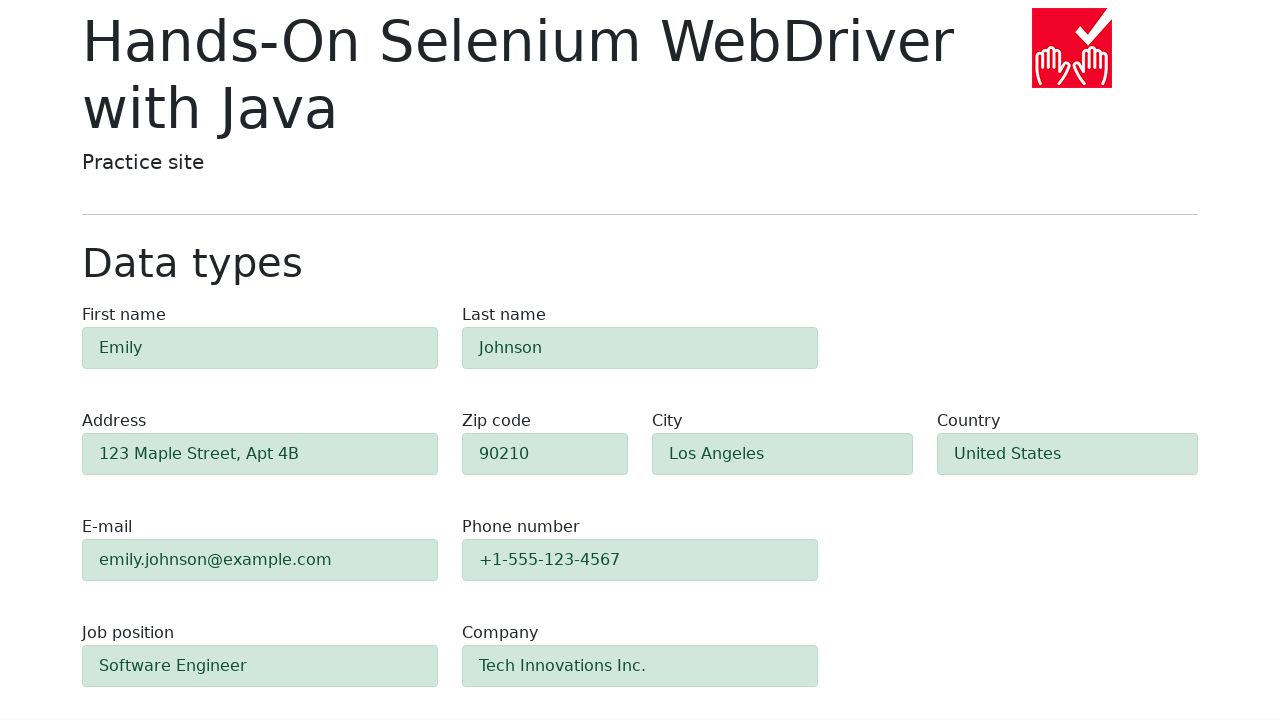

Form submission successful - success alerts displayed
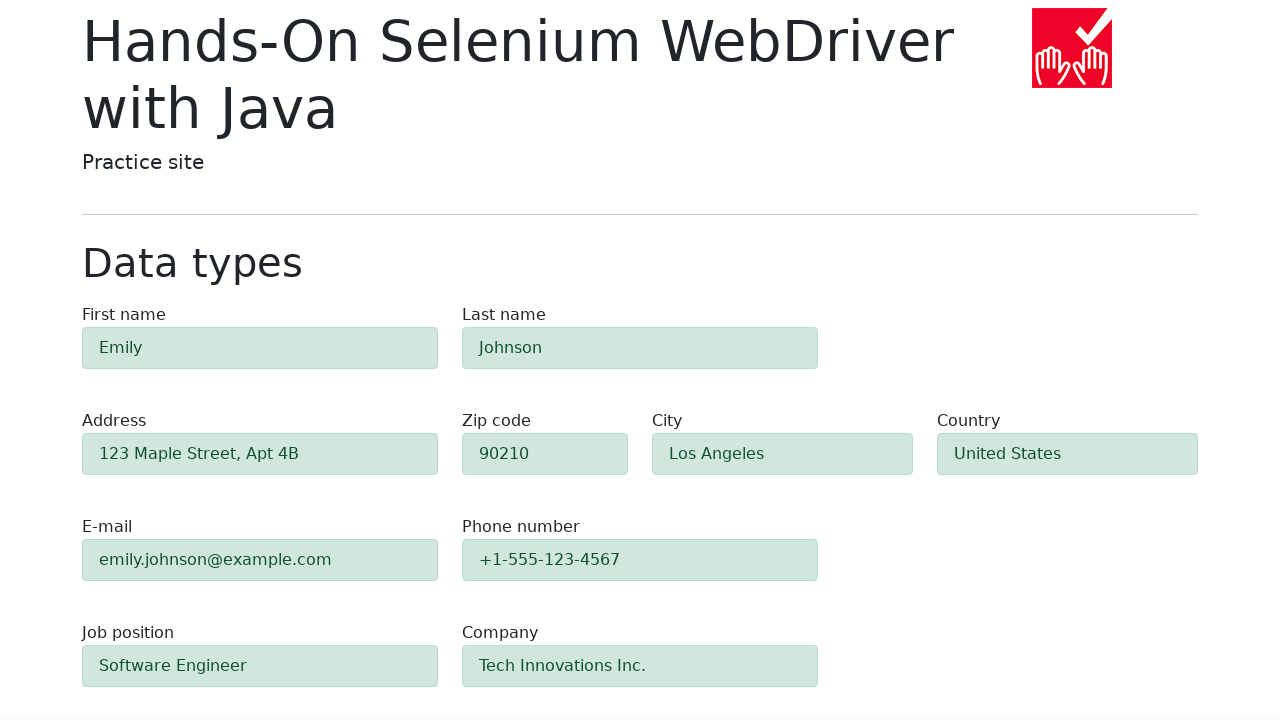

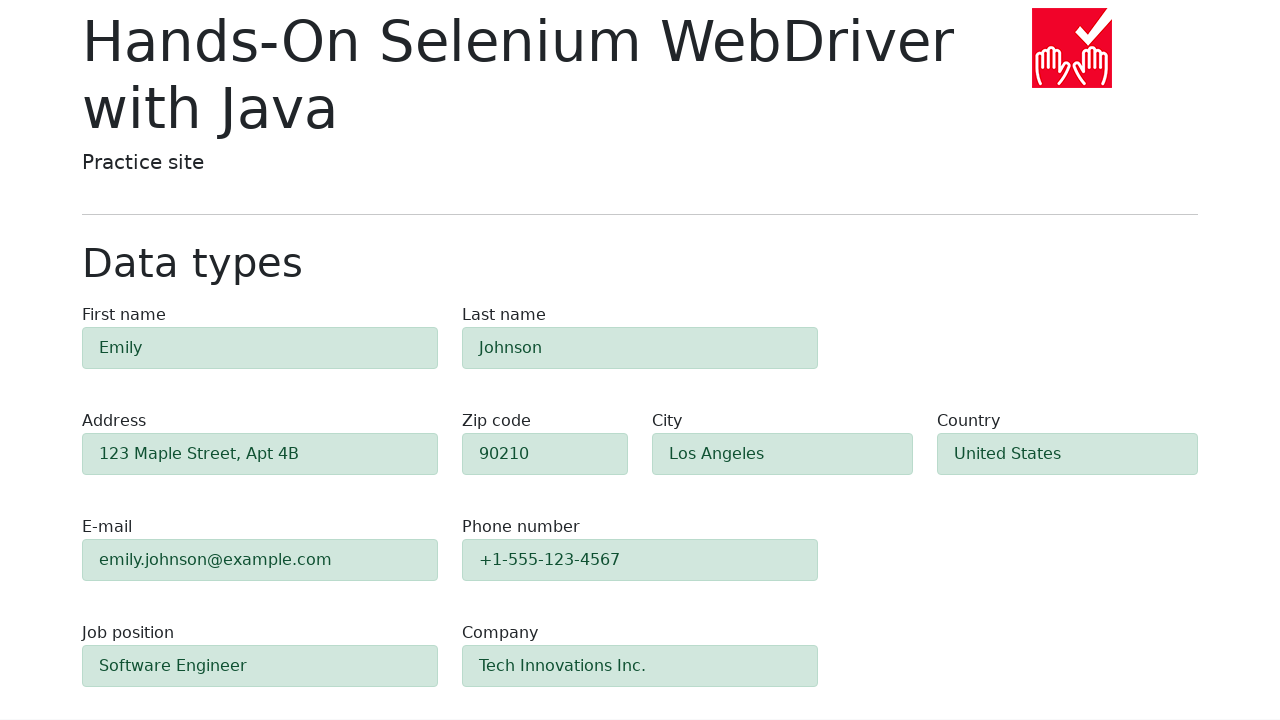